Tests the Add/Remove Elements page by clicking the "Add Element" button to create a Delete button, verifying it appears, clicking Delete to remove it, and verifying the page title is still visible.

Starting URL: https://the-internet.herokuapp.com/add_remove_elements/

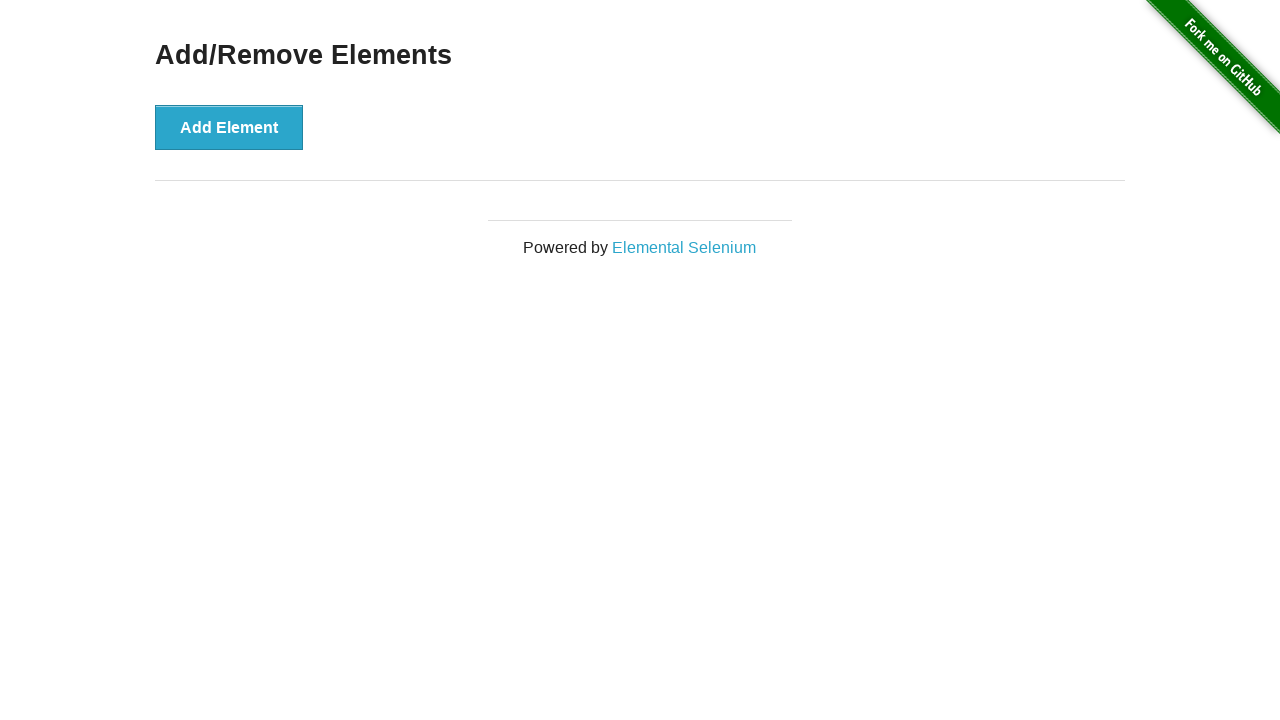

Clicked 'Add Element' button to create a Delete button at (229, 127) on xpath=//button[@onclick='addElement()']
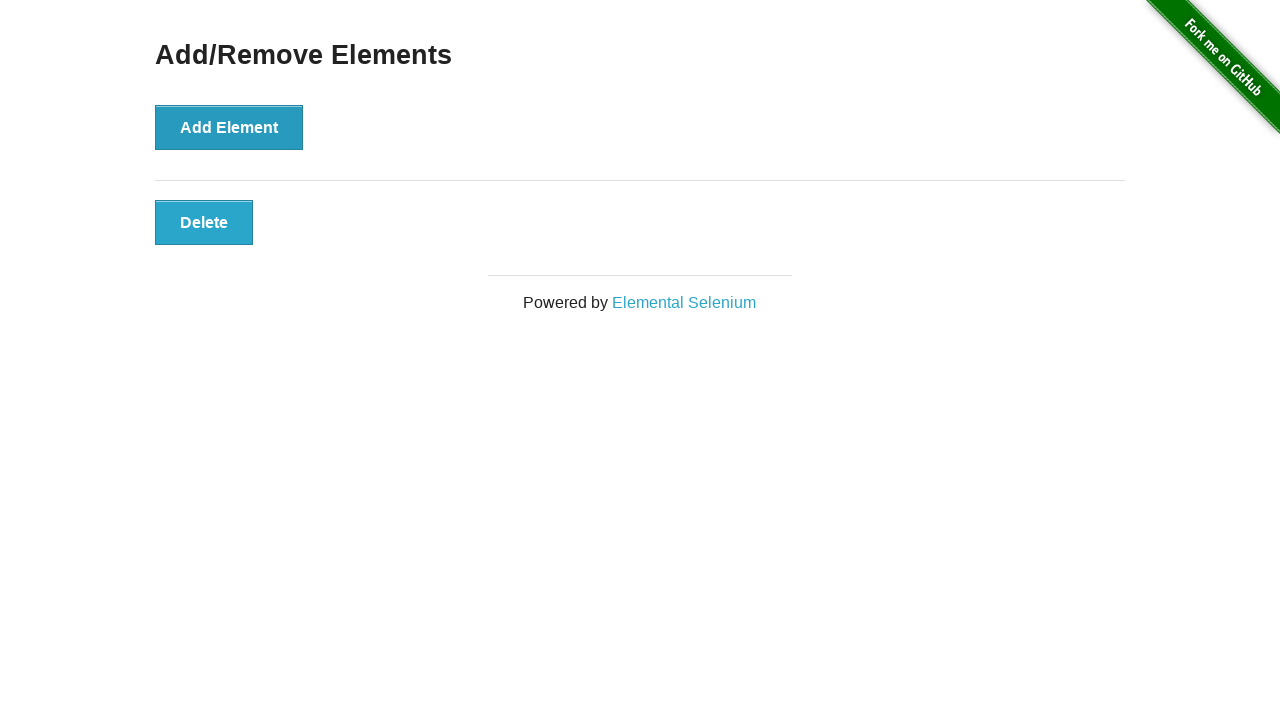

Delete button appeared and is visible
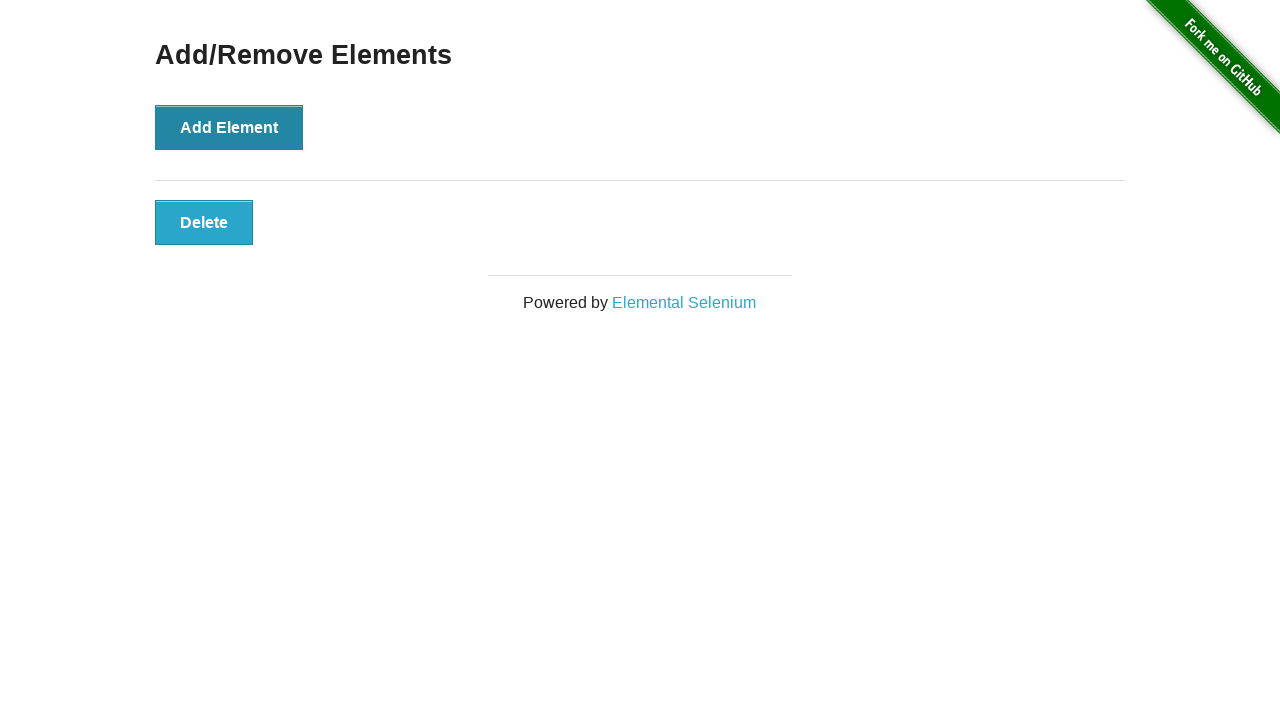

Clicked Delete button to remove the element at (204, 222) on xpath=//*[text()='Delete']
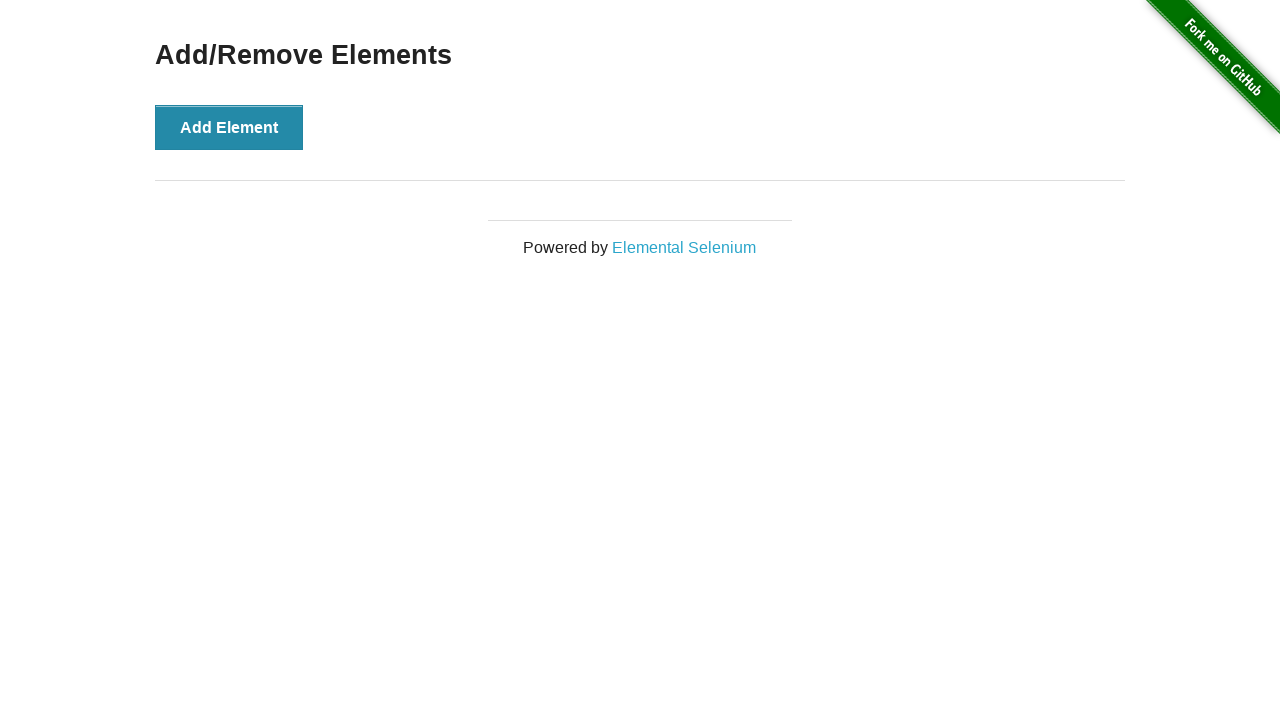

Verified page title 'Add/Remove Elements' is still visible
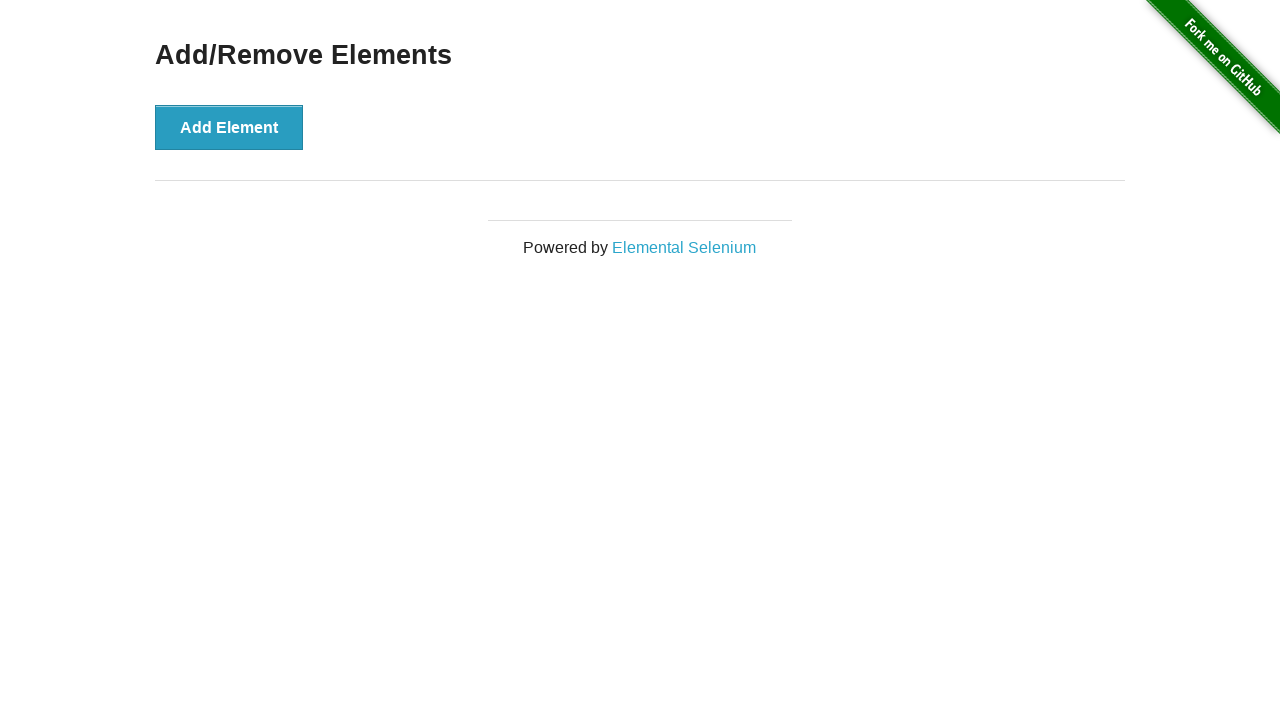

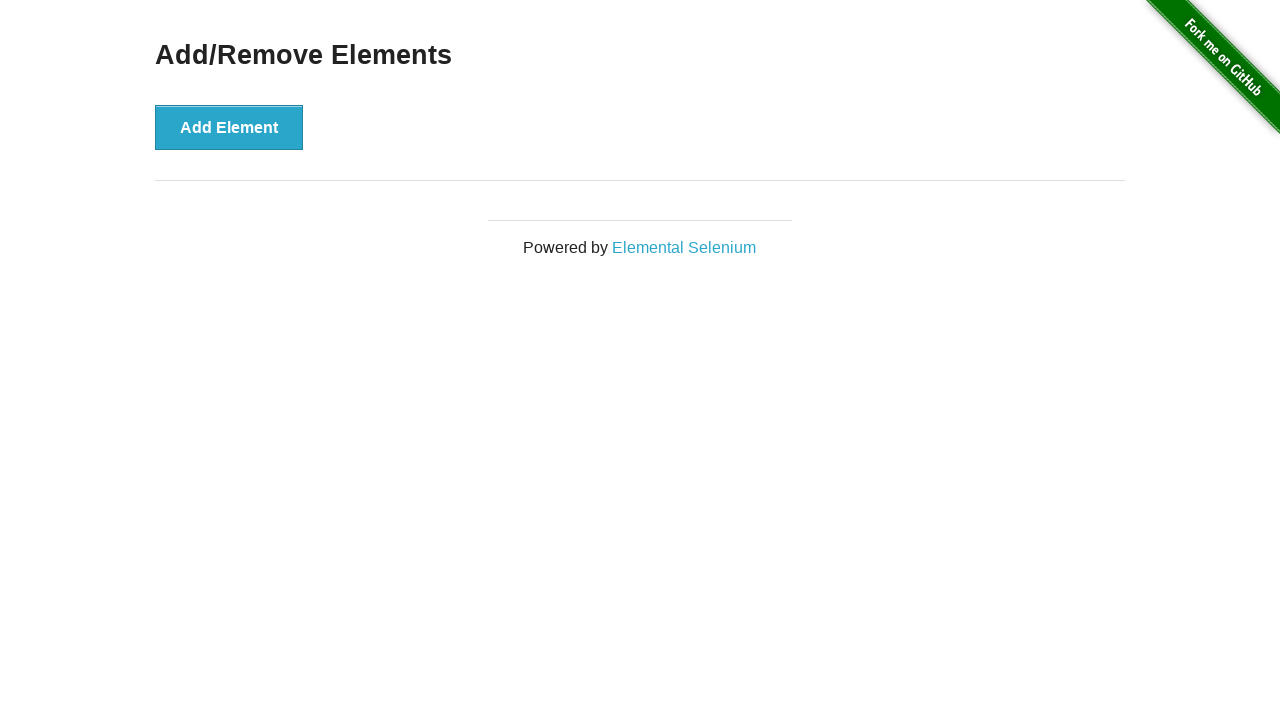